Tests iframe handling by switching to an iframe, clicking a button inside it, switching back to the main page, and clicking a link on the main page

Starting URL: https://www.w3schools.com/js/tryit.asp?filename=tryjs_myfirst

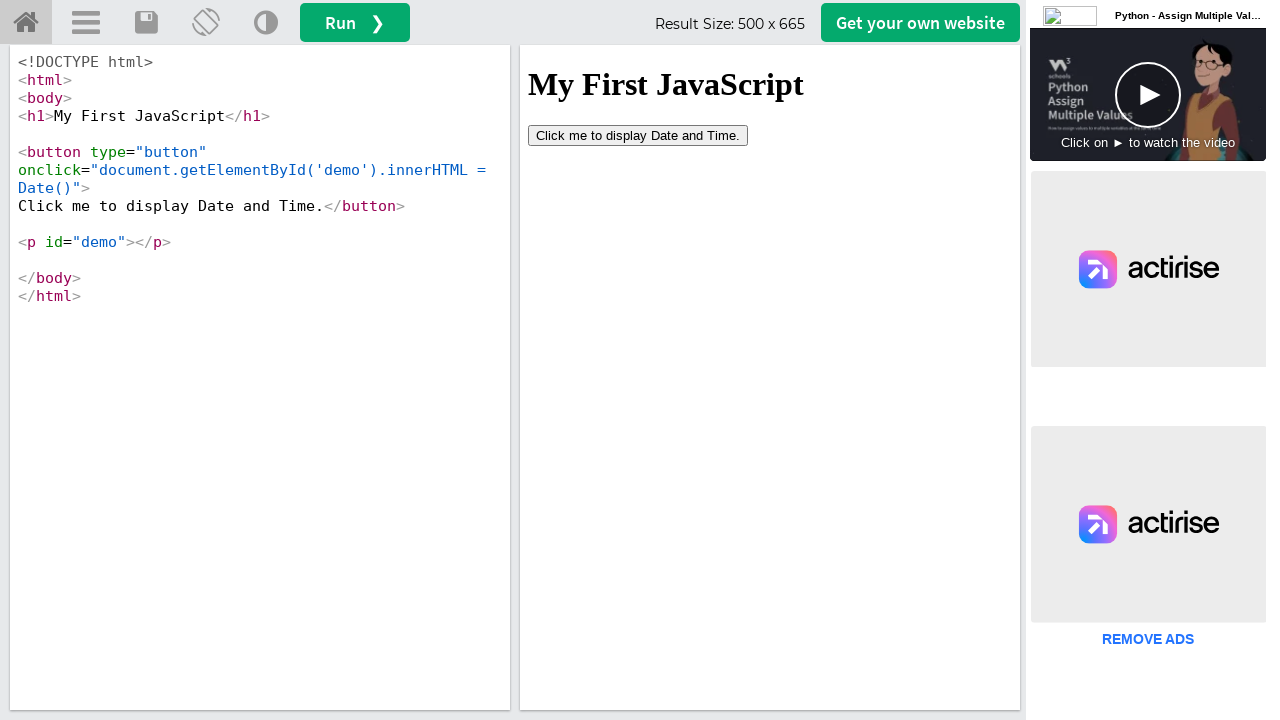

Located iframe with id 'iframeResult'
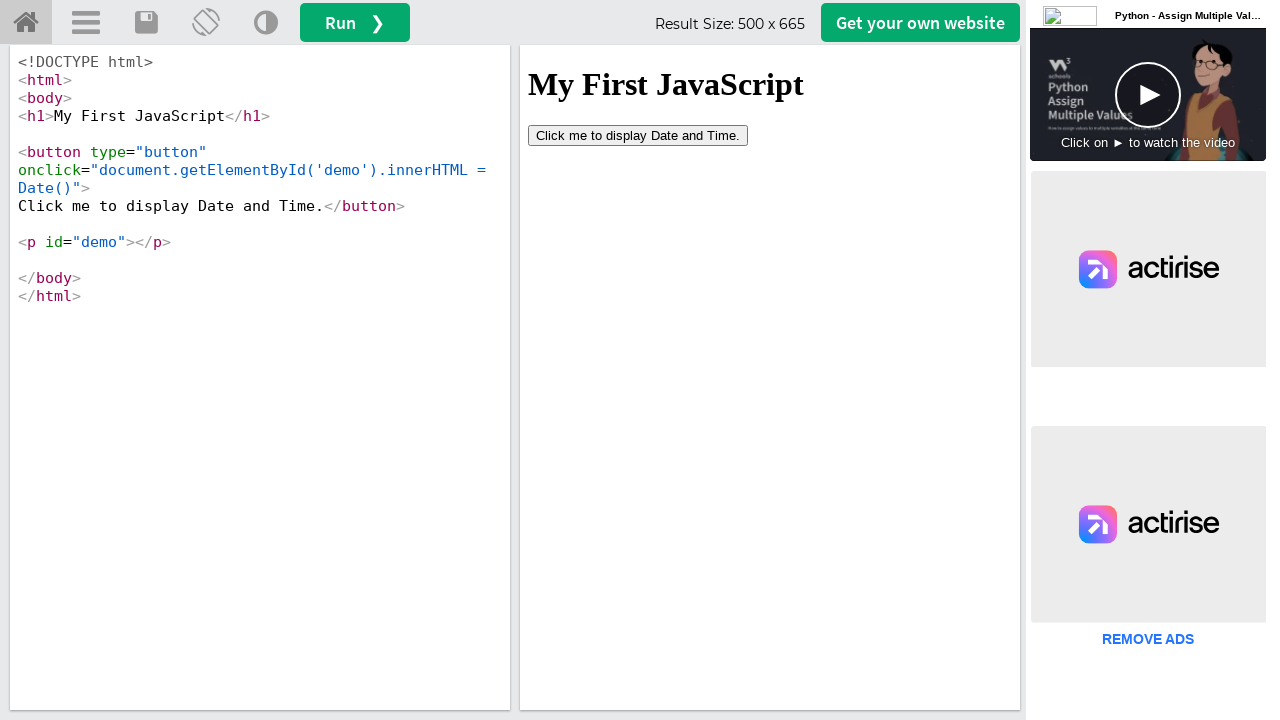

Clicked button inside iframe at (638, 135) on iframe#iframeResult >> internal:control=enter-frame >> button[type='button']
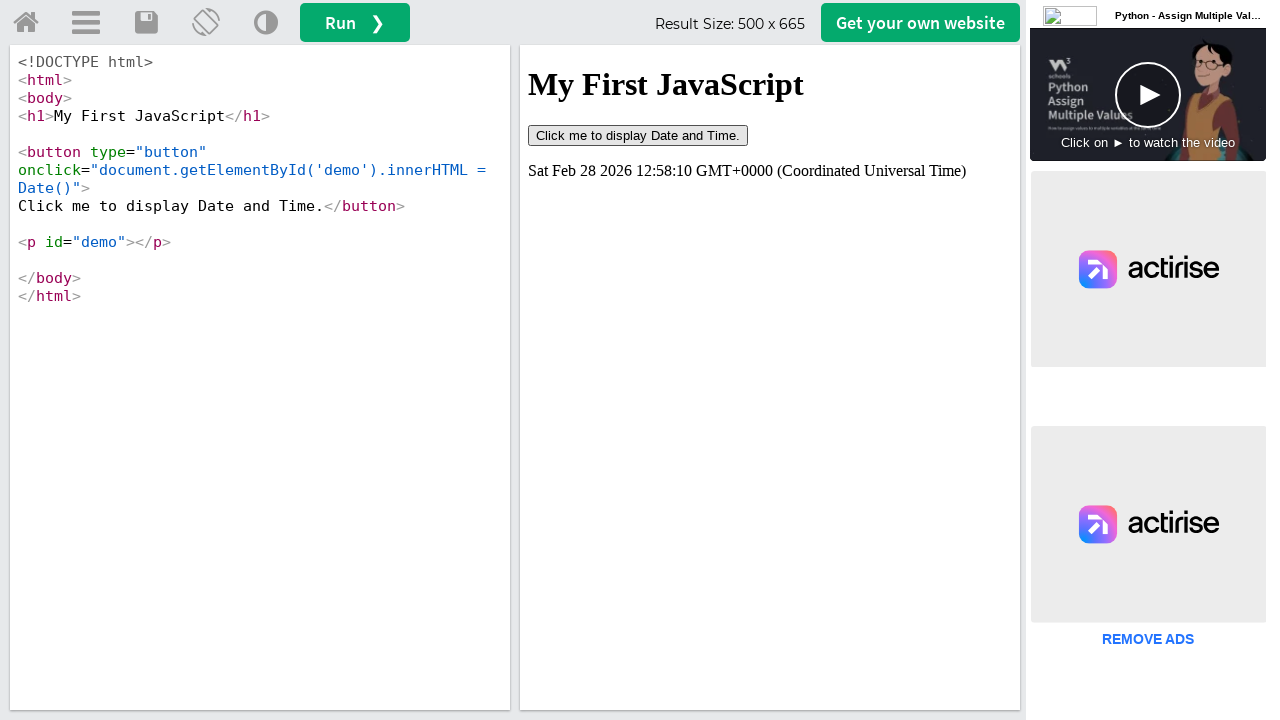

Clicked 'tryhome' link on main page at (26, 23) on a#tryhome
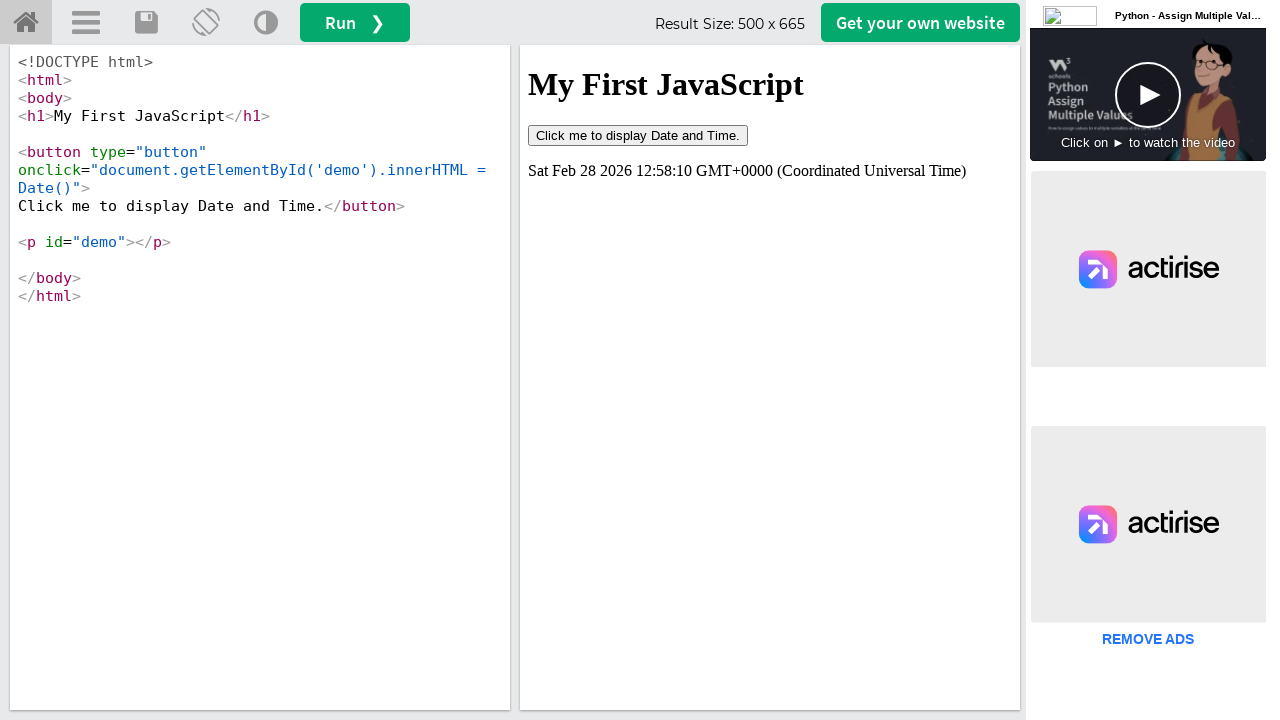

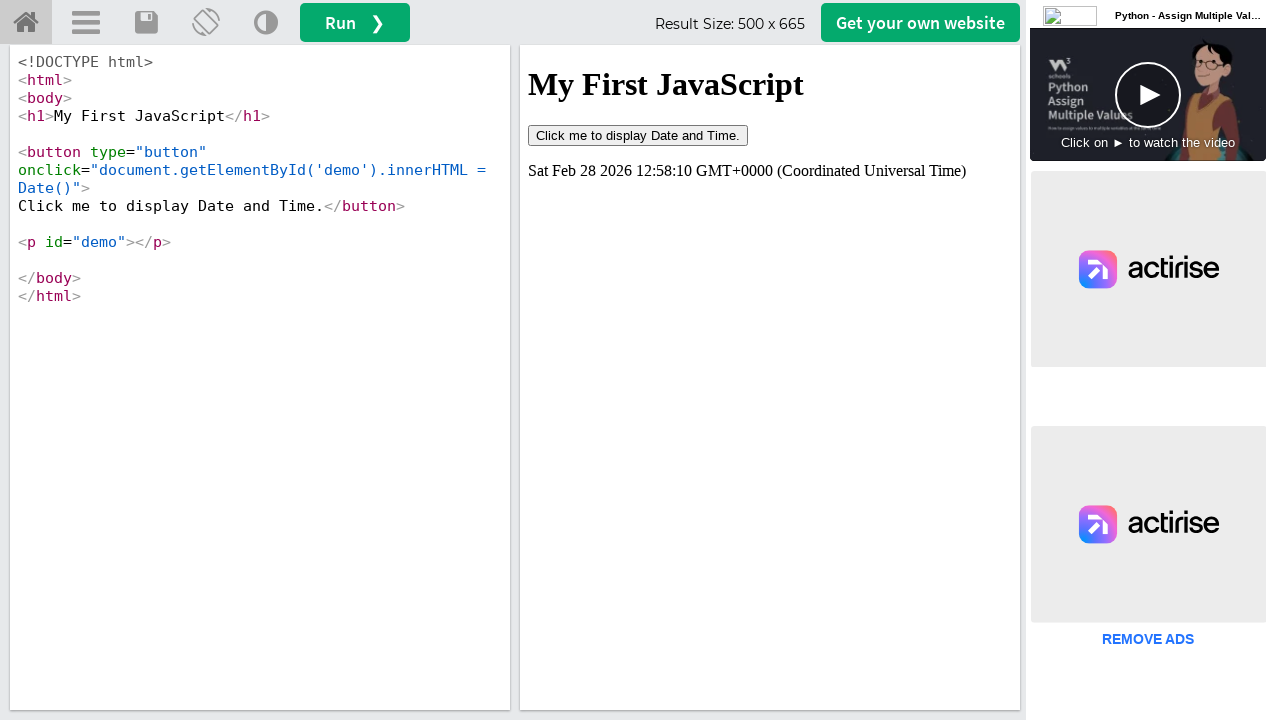